Tests the gross to net salary calculator applying first 5 tax rates

Starting URL: https://thin-pham.web.app/

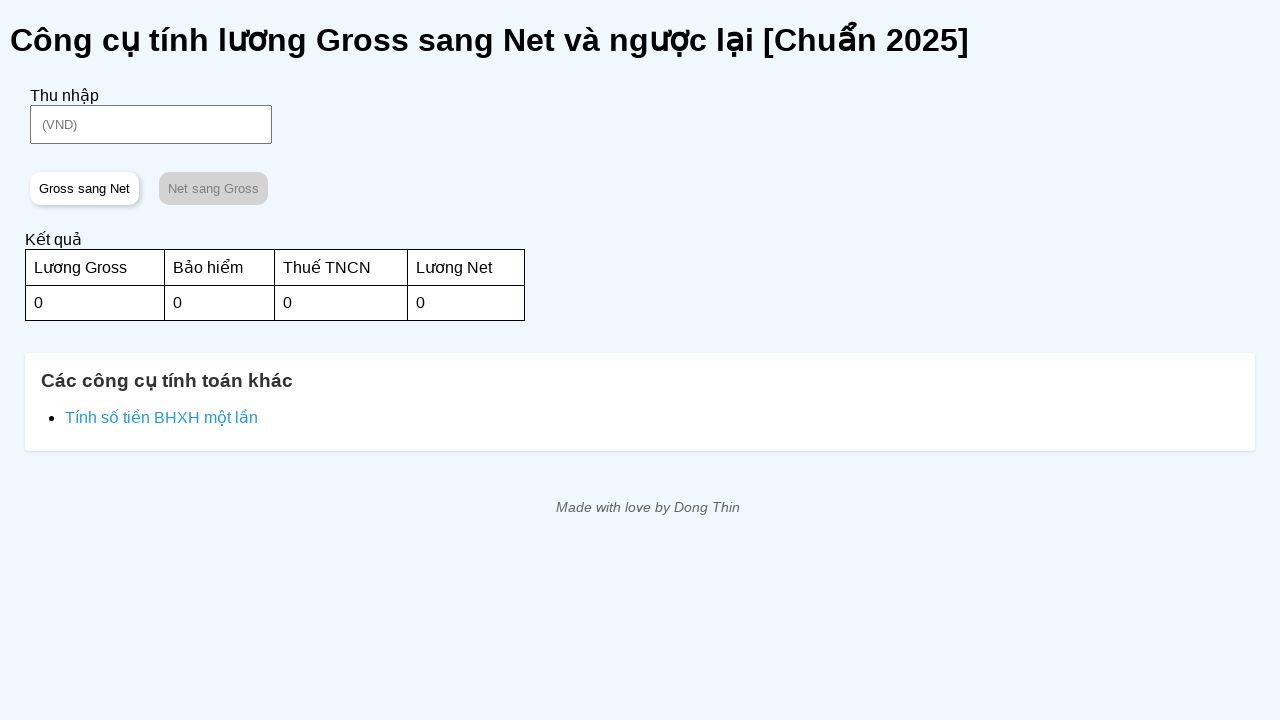

Located income input field
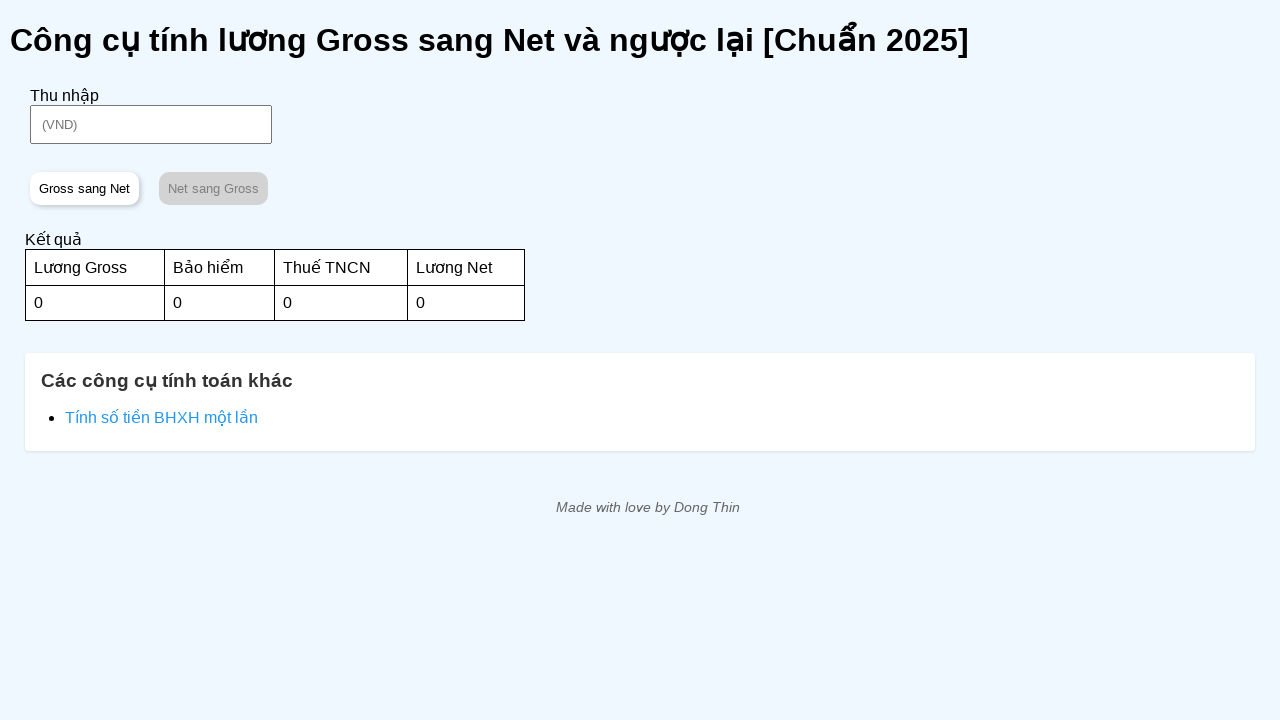

Located Gross sang Net button
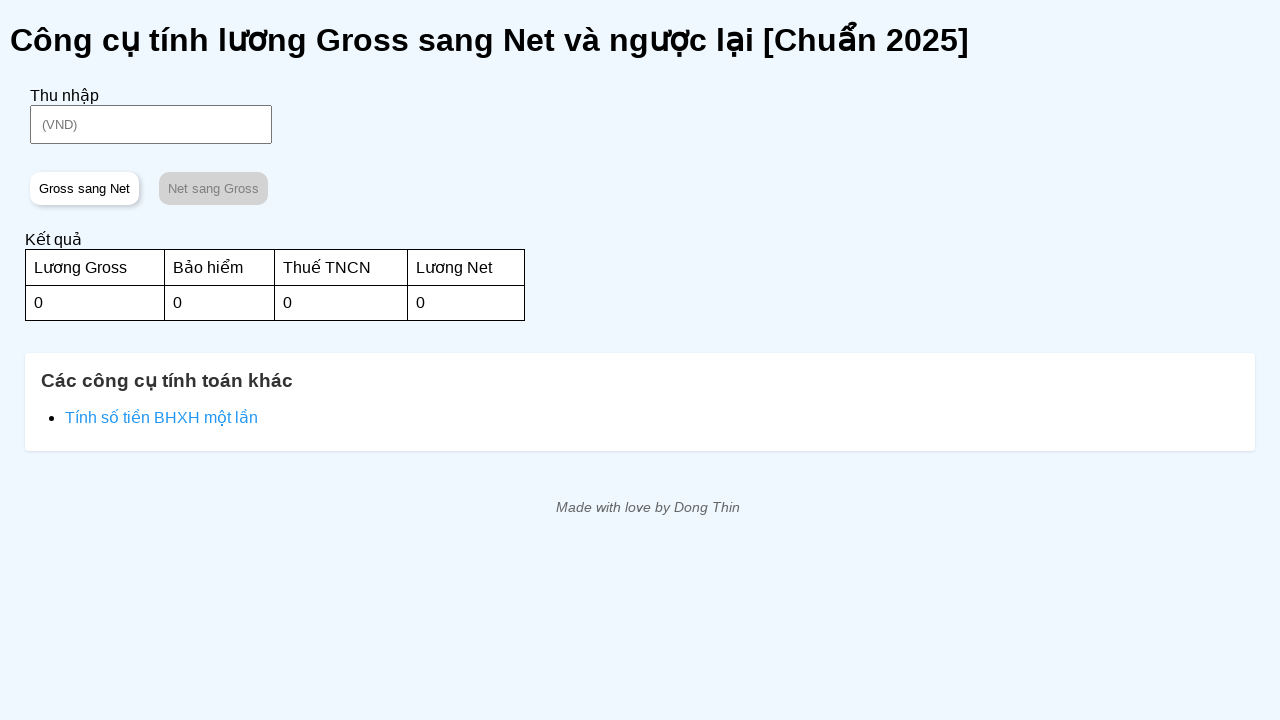

Clicked on income input field at (151, 124) on #income
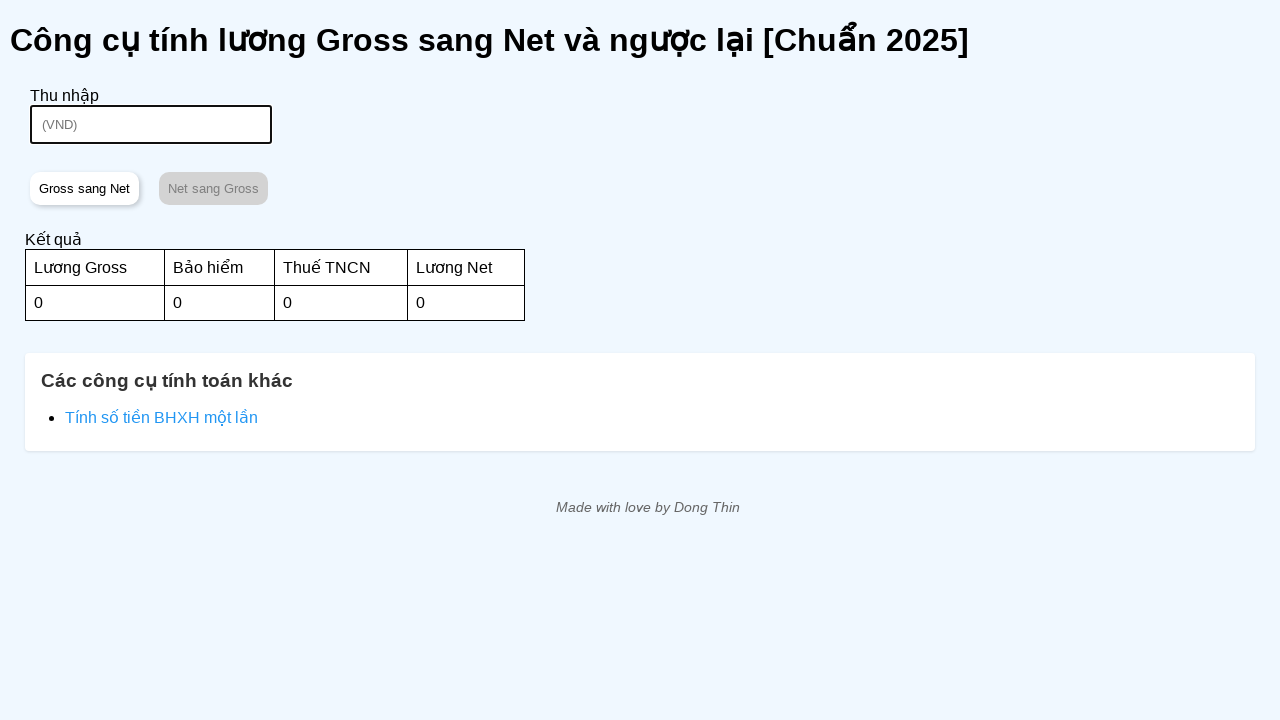

Filled income input with '48044693' on #income
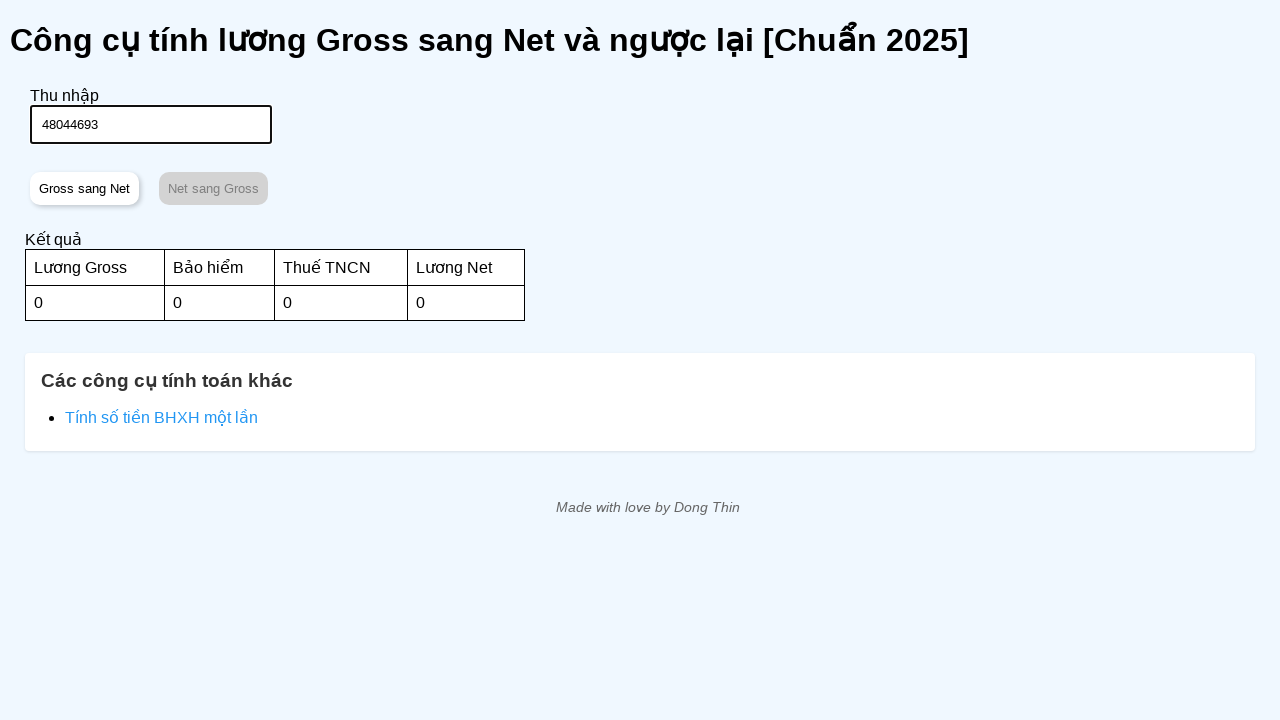

Clicked Gross sang Net calculate button at (84, 188) on internal:role=button[name="Gross sang Net"i]
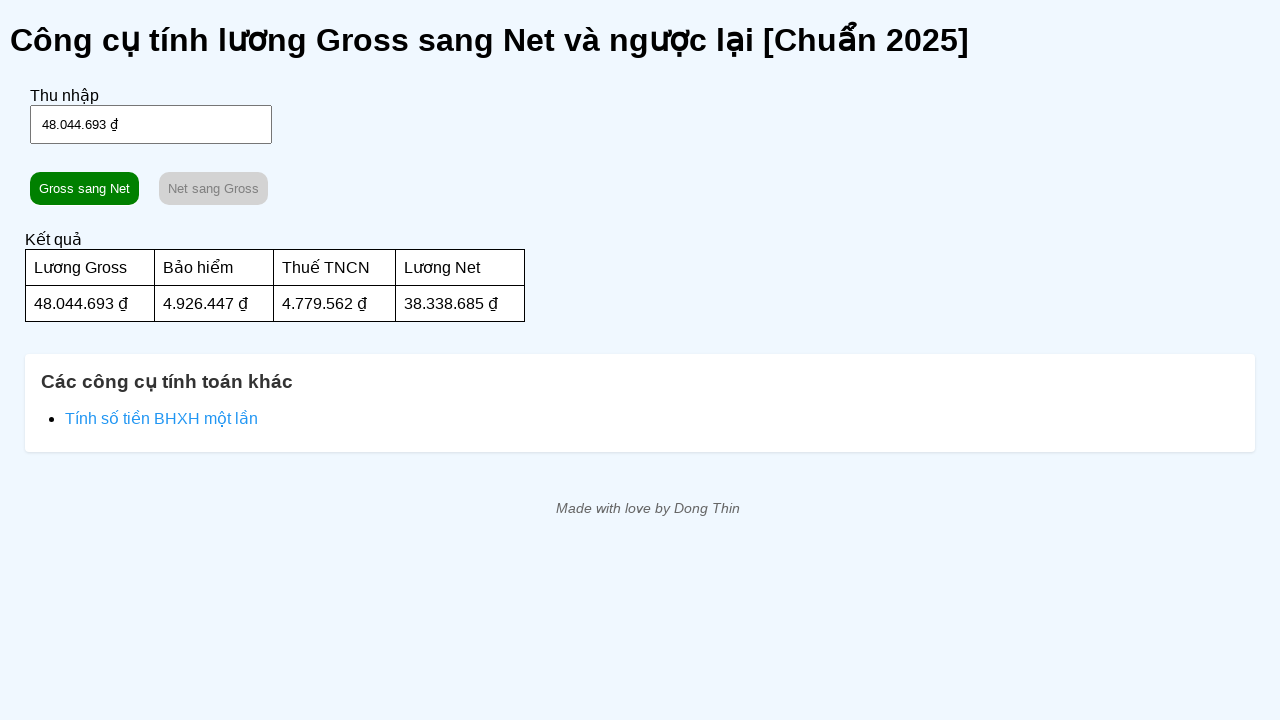

Verified gross amount is 48.044.693 ₫
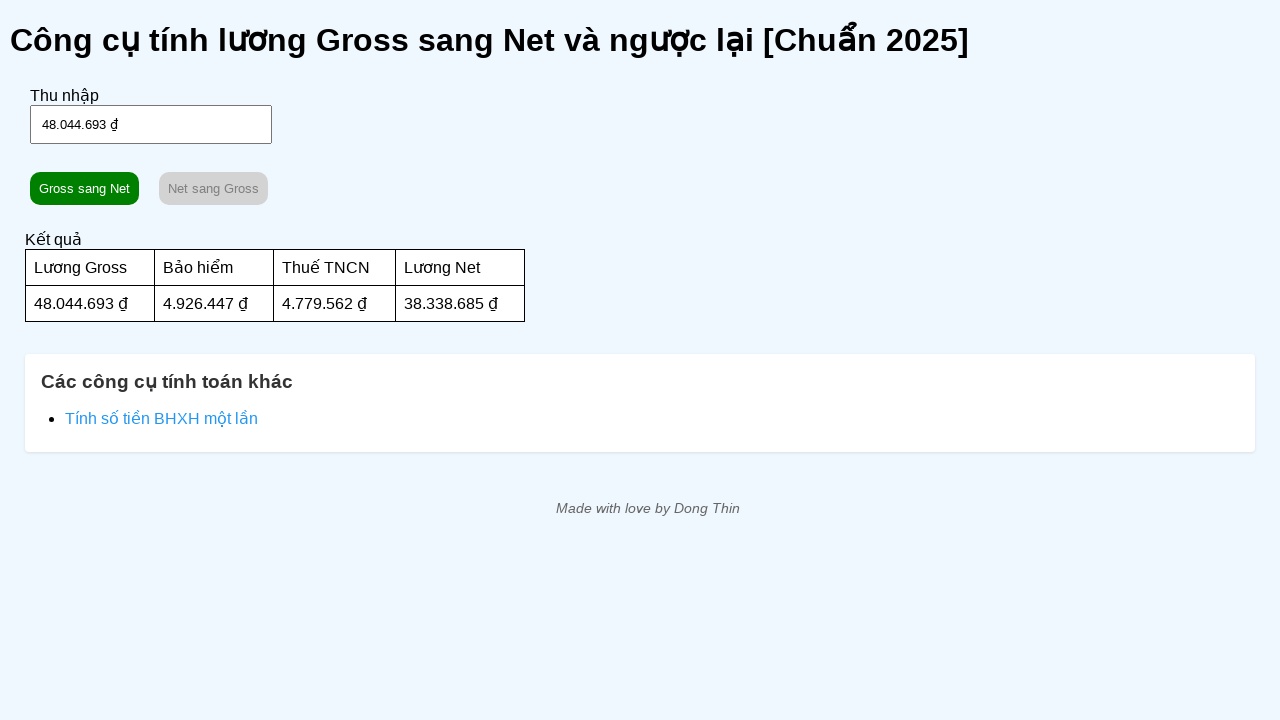

Verified insurance amount is 4.926.447 ₫
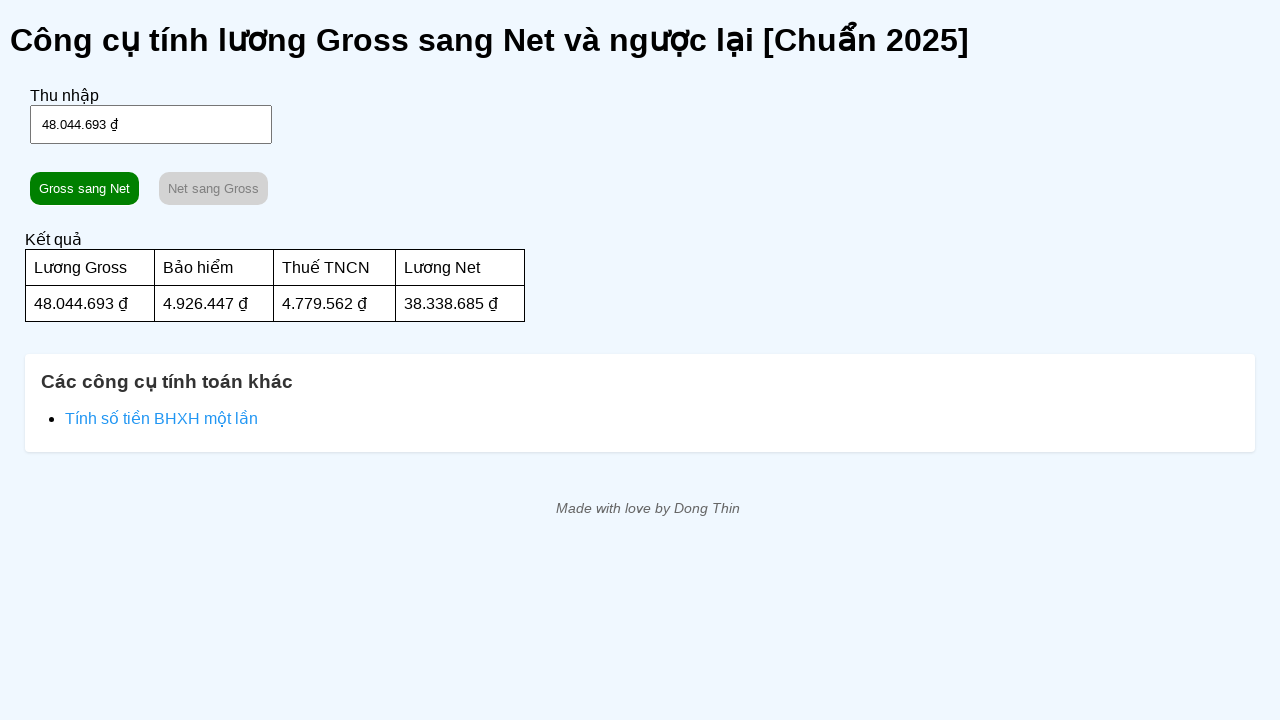

Verified tax amount is 4.779.562 ₫
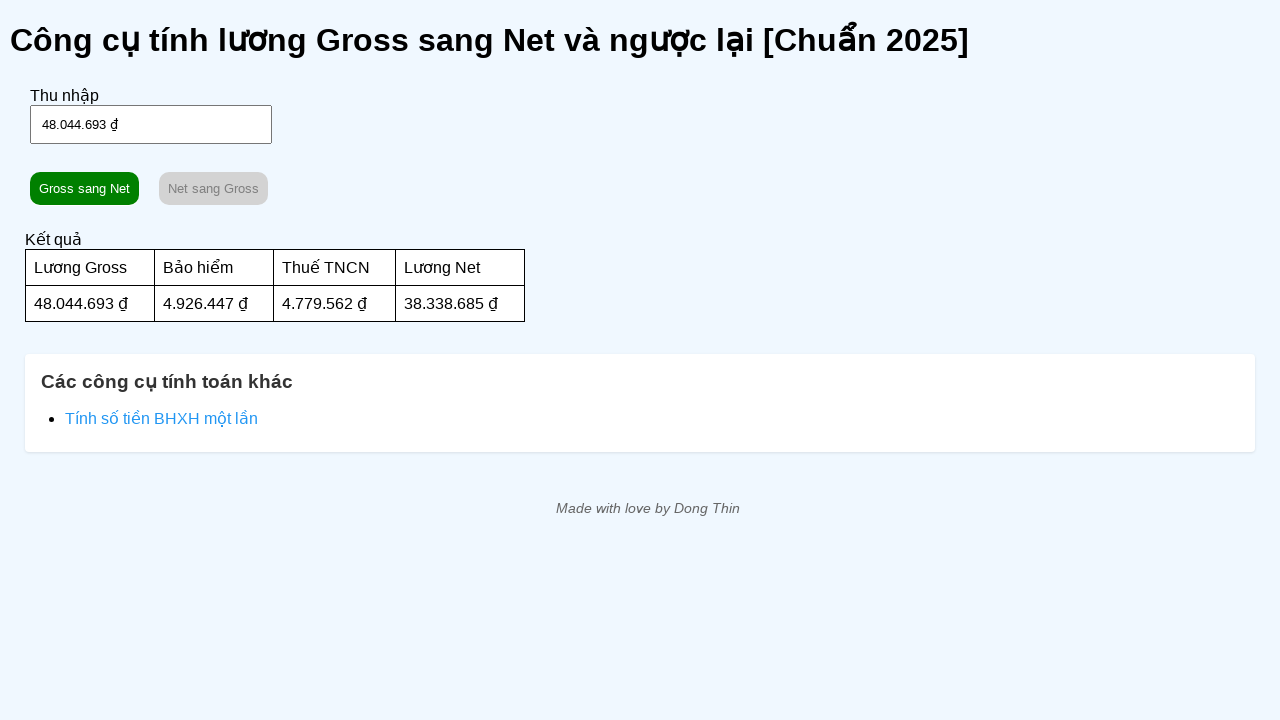

Verified net amount is 38.338.685 ₫
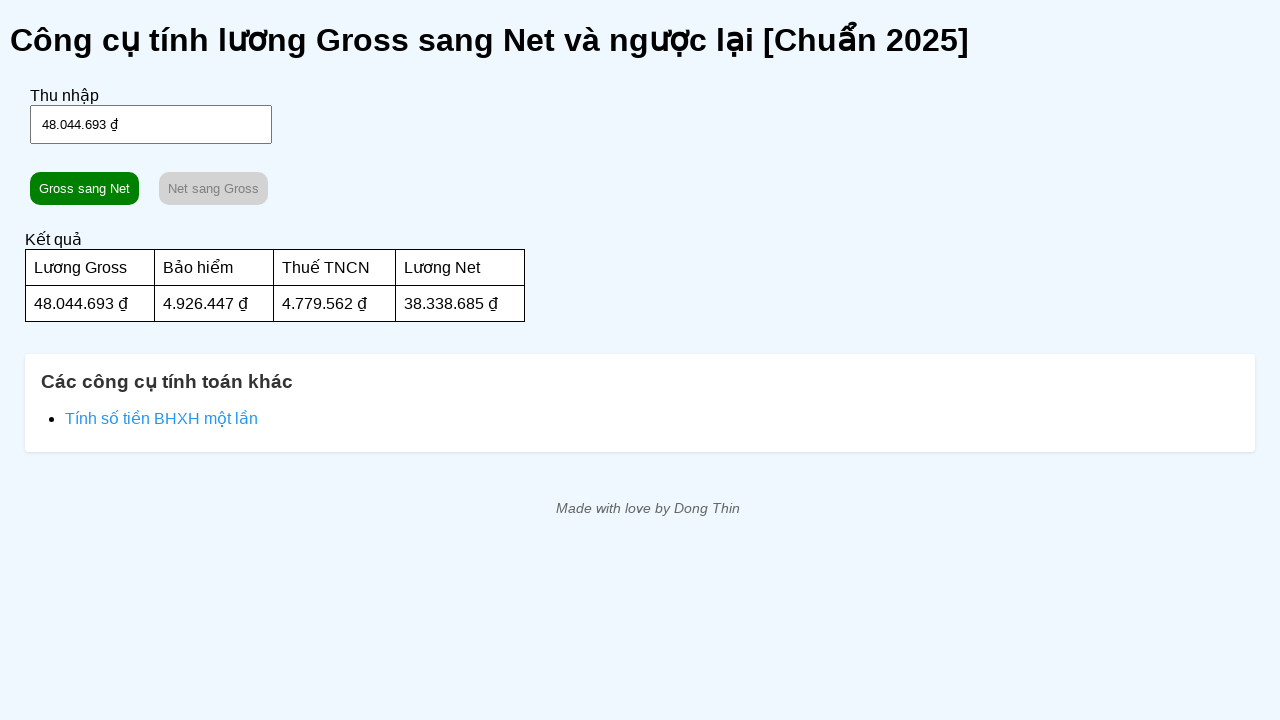

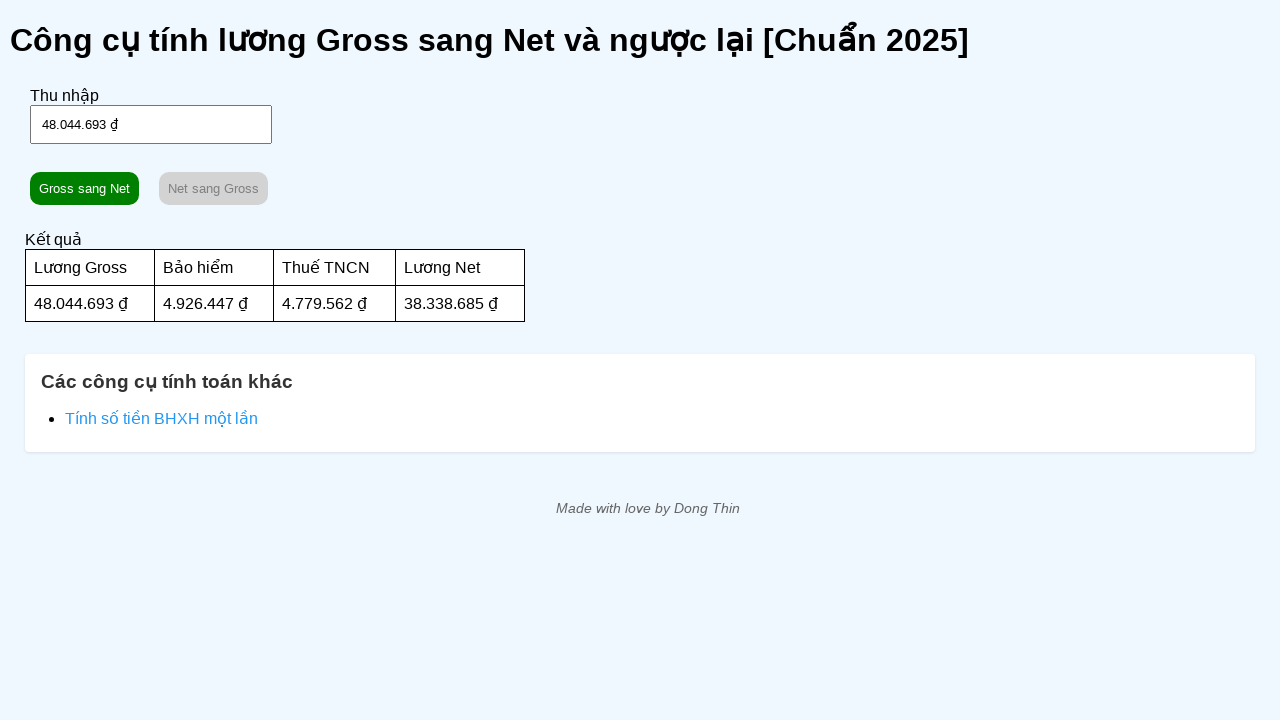